Tests JavaScript confirmation alert handling by clicking a button to trigger the alert, accepting it, and verifying the result message displays "You clicked: Ok".

Starting URL: http://the-internet.herokuapp.com/javascript_alerts

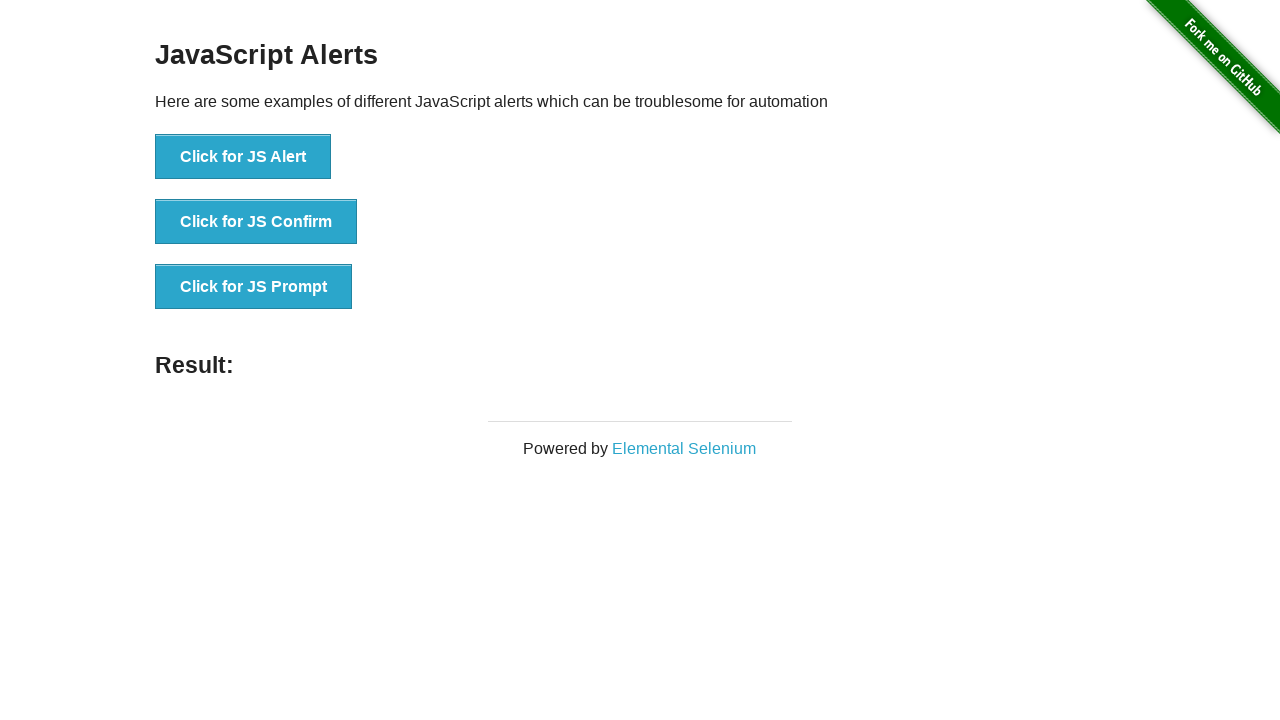

Set up dialog handler to accept confirmation alerts
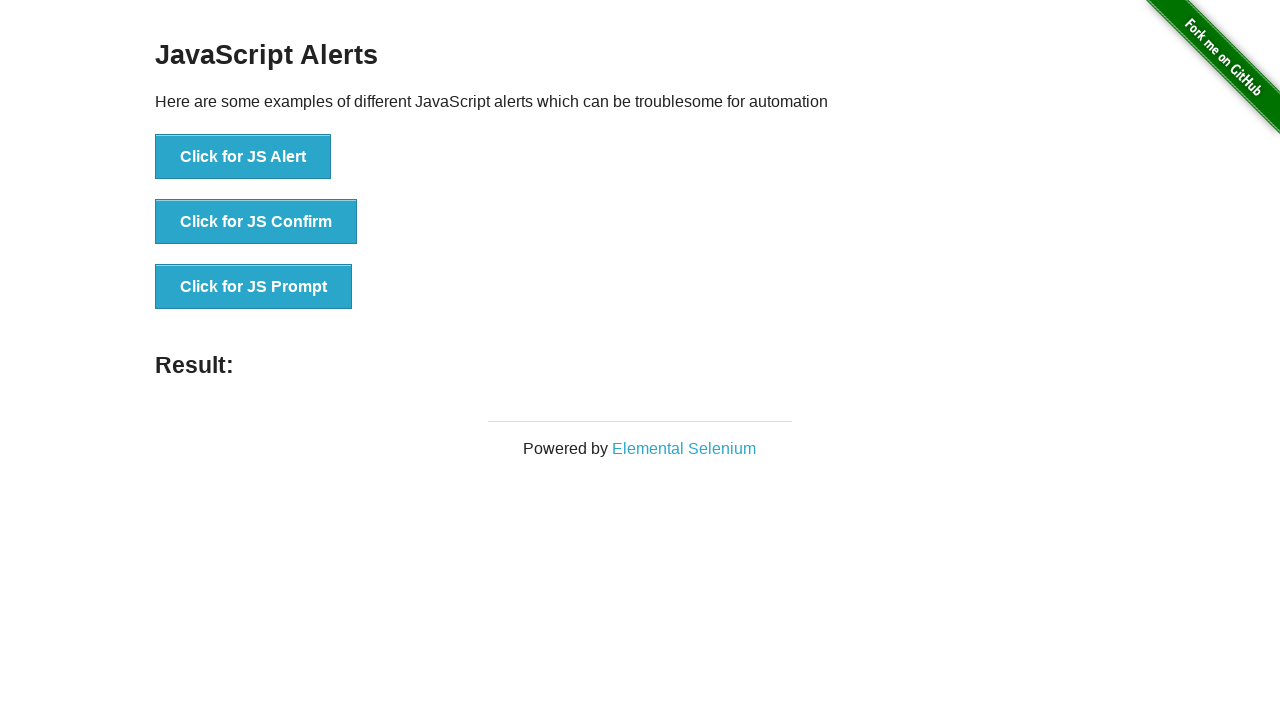

Clicked the confirmation alert button at (256, 222) on button >> nth=1
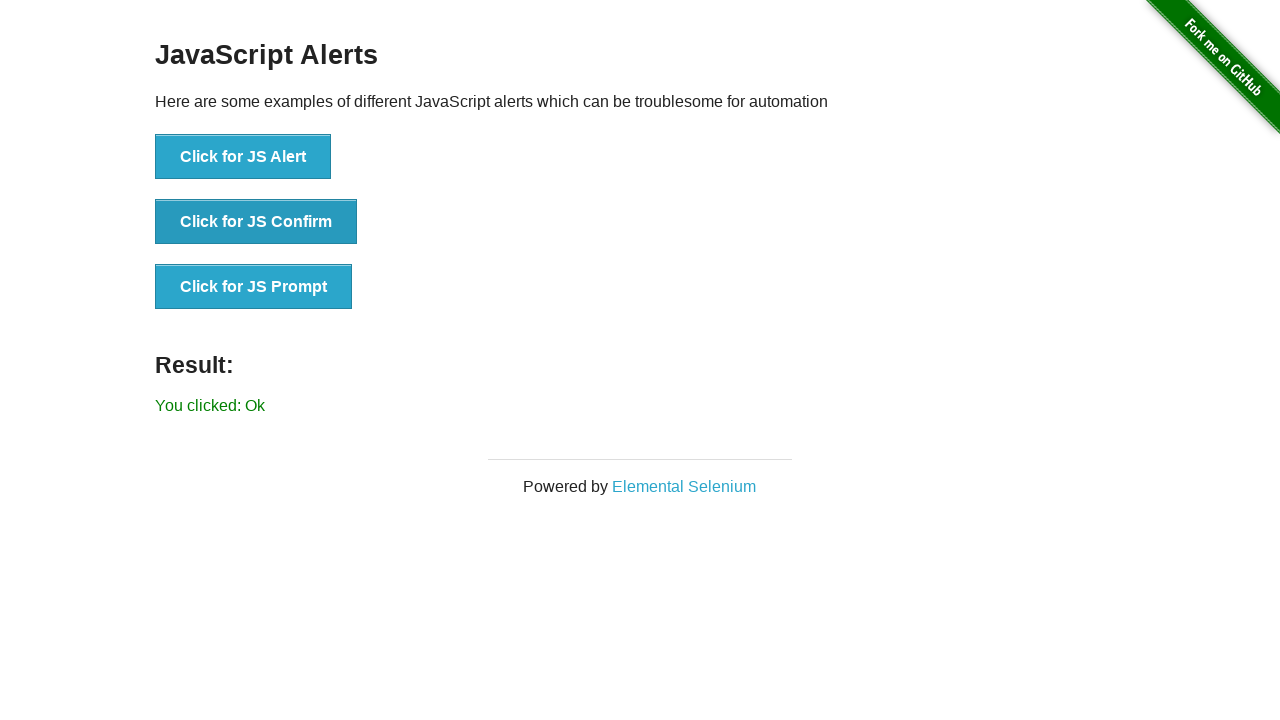

Result message element loaded
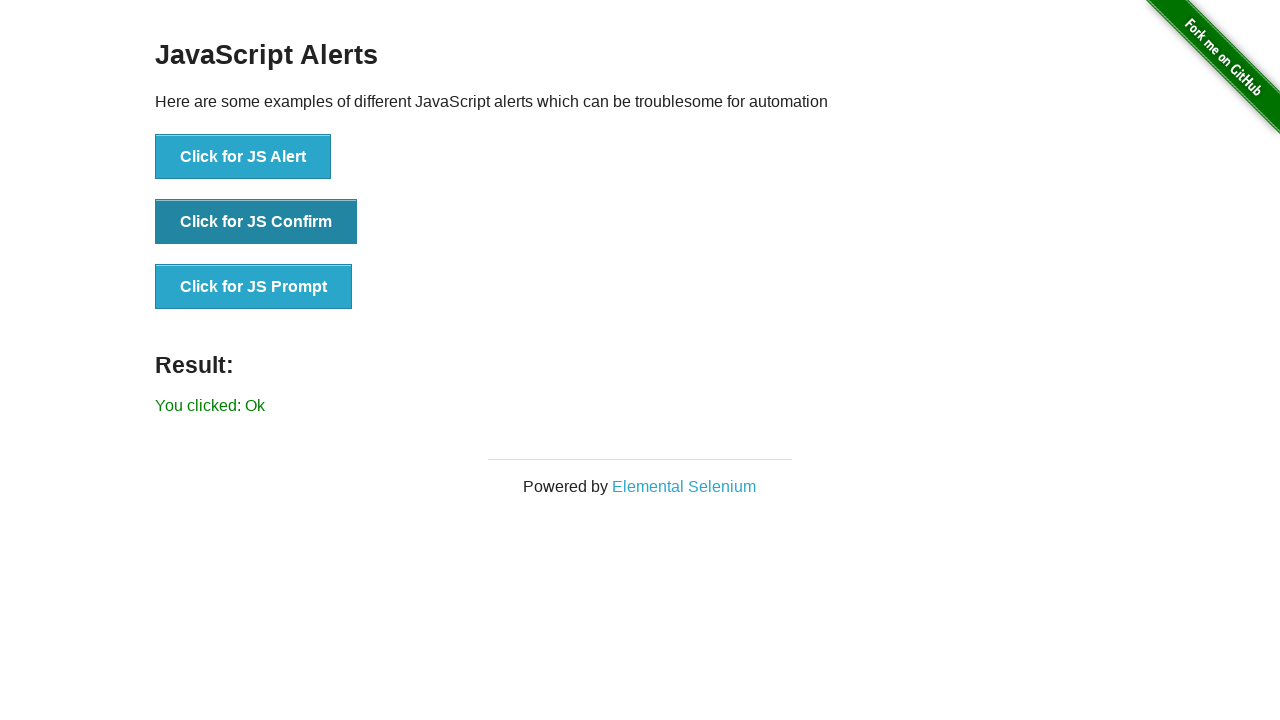

Verified result message displays 'You clicked: Ok'
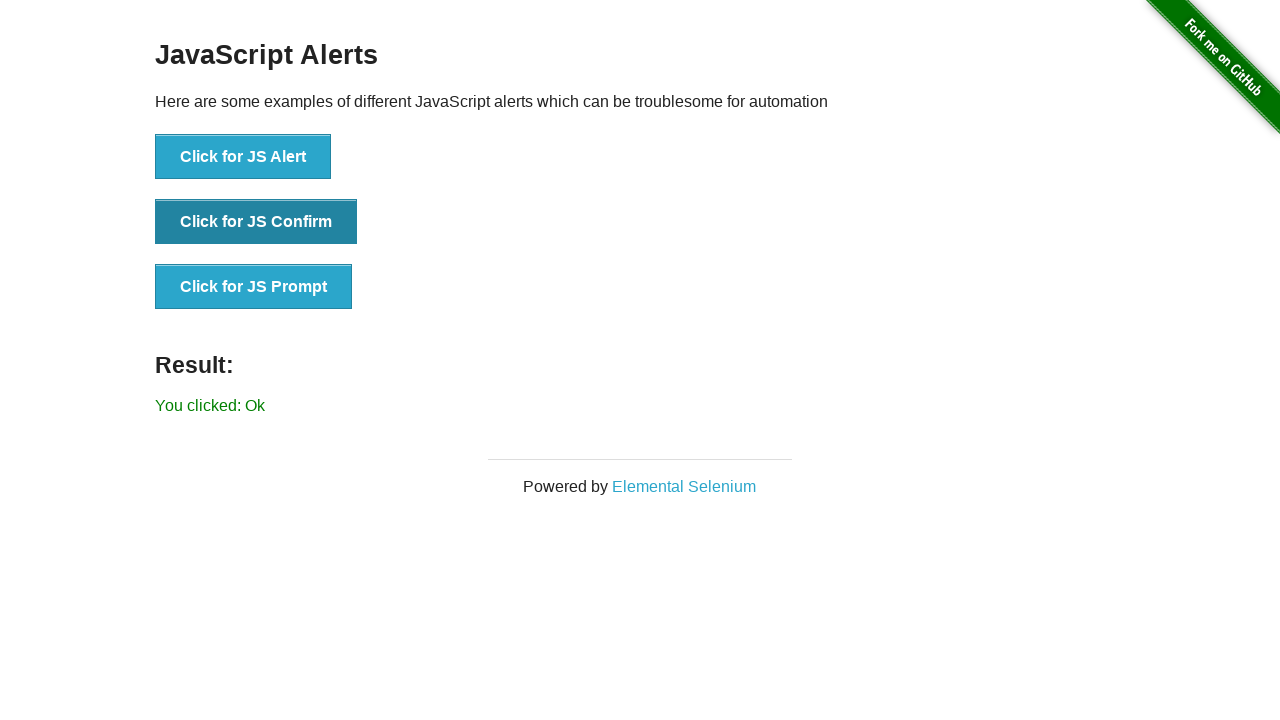

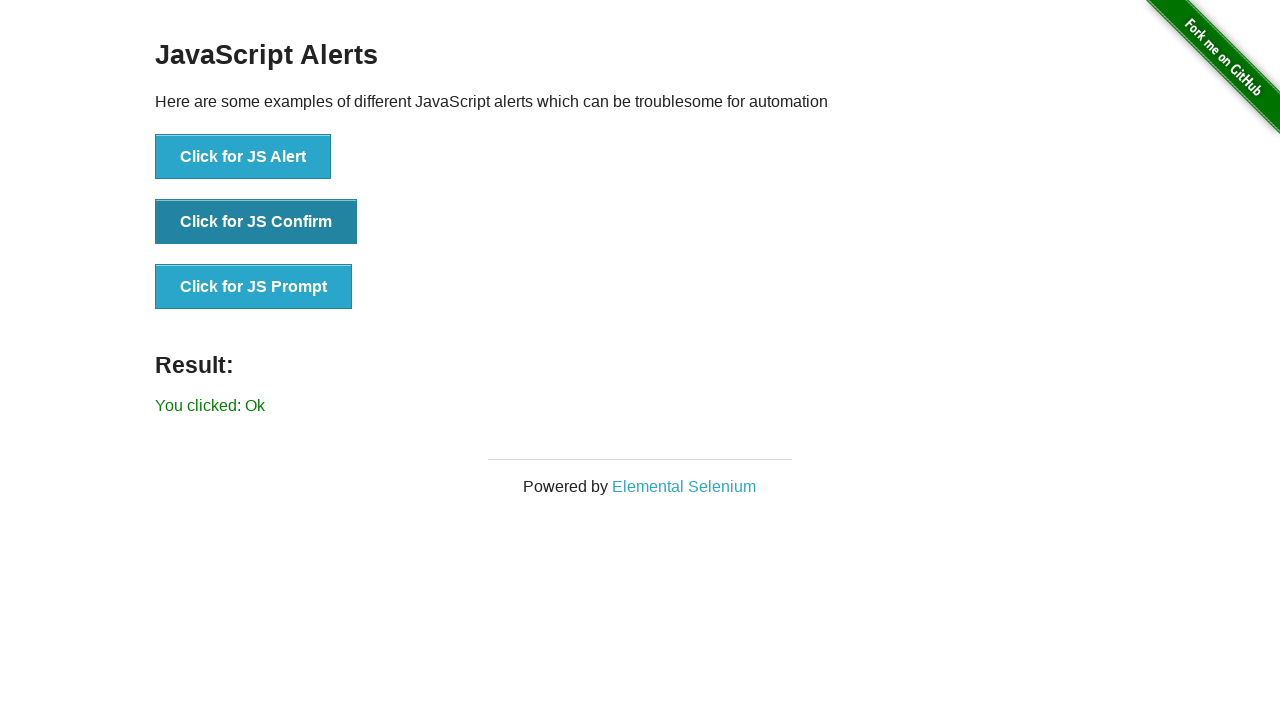